Tests that the homepage loads correctly and the hero title is visible containing a welcome message or site name.

Starting URL: https://automationintesting.online/

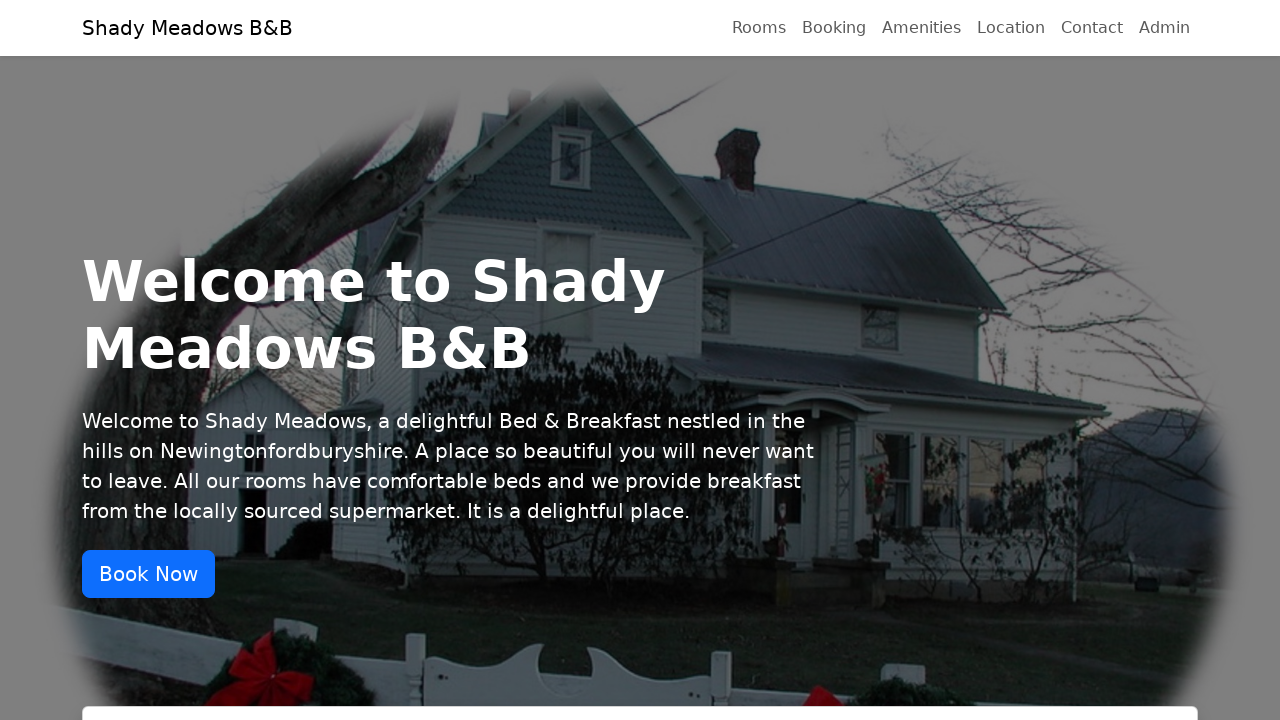

Navigated to homepage at https://automationintesting.online/
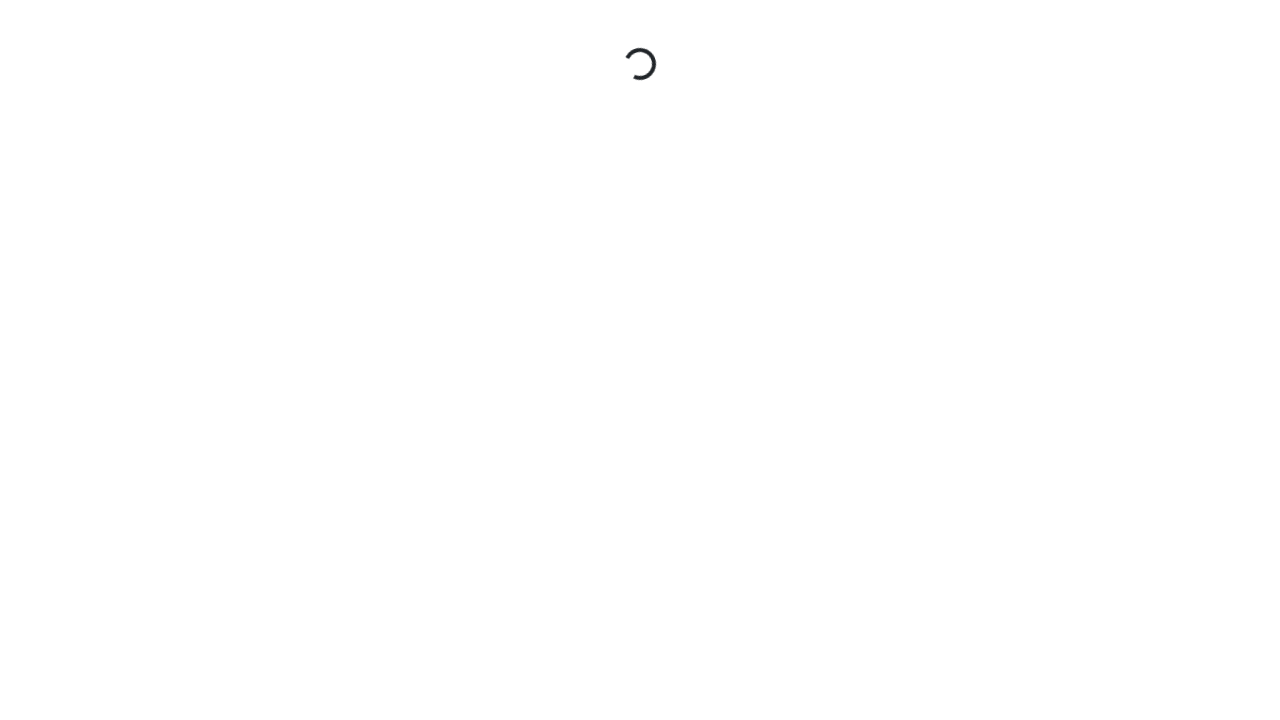

Hero title (h1) element became visible
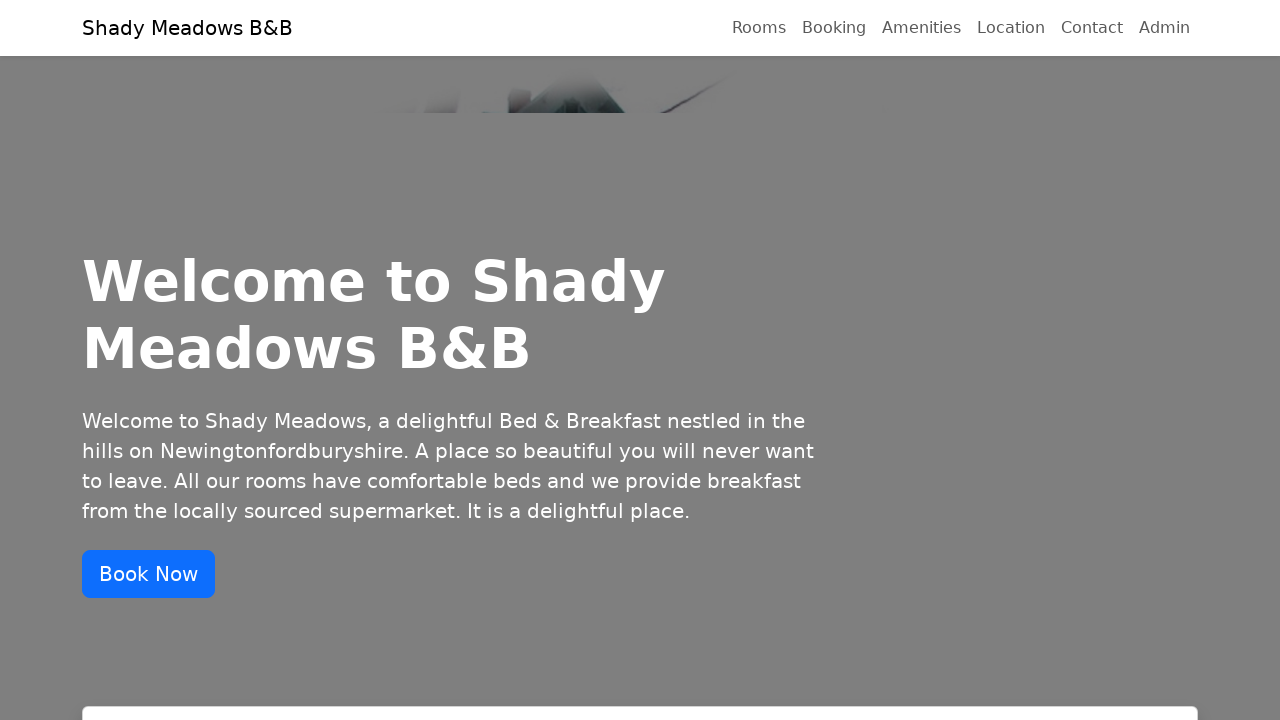

Retrieved hero title text content
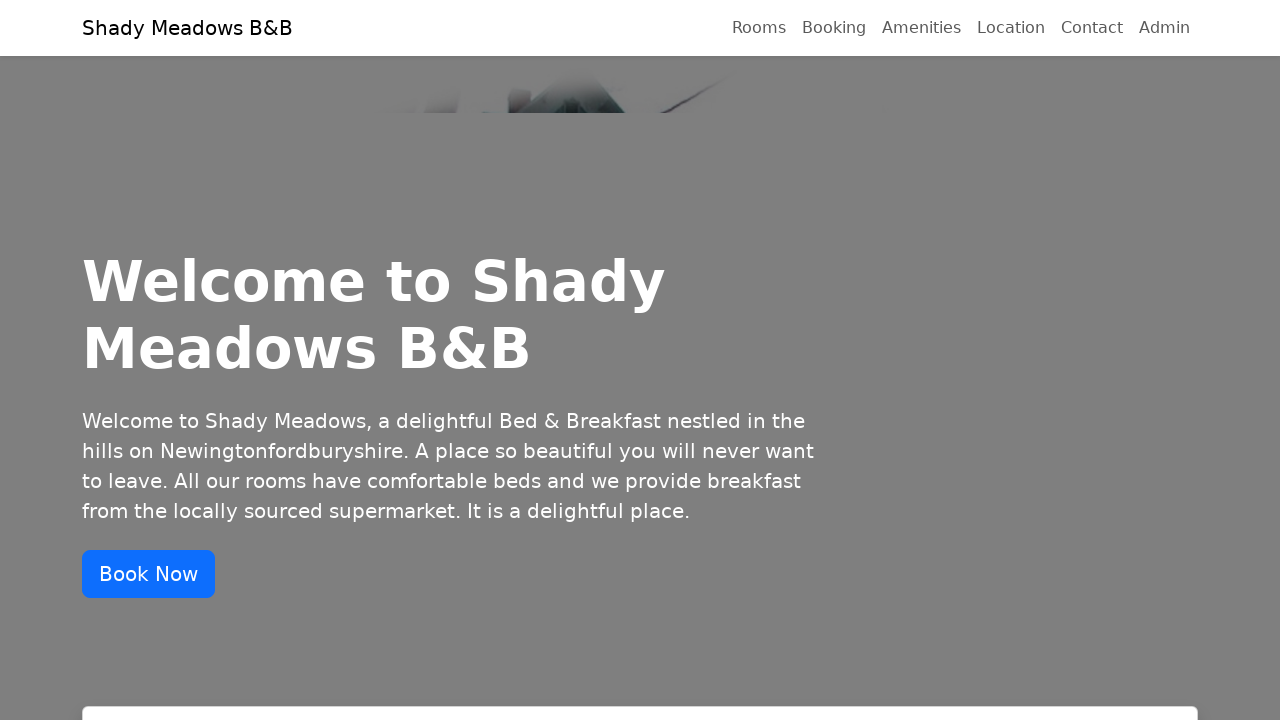

Verified hero title contains 'welcome' or 'shady'
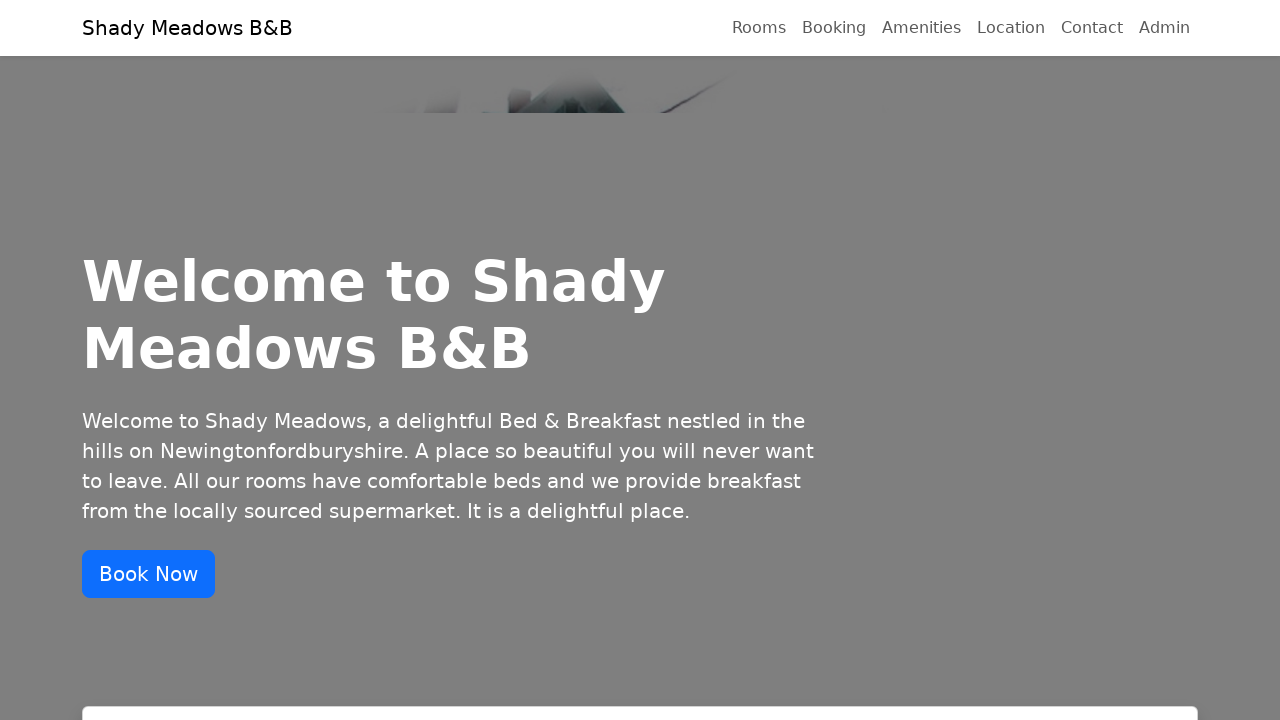

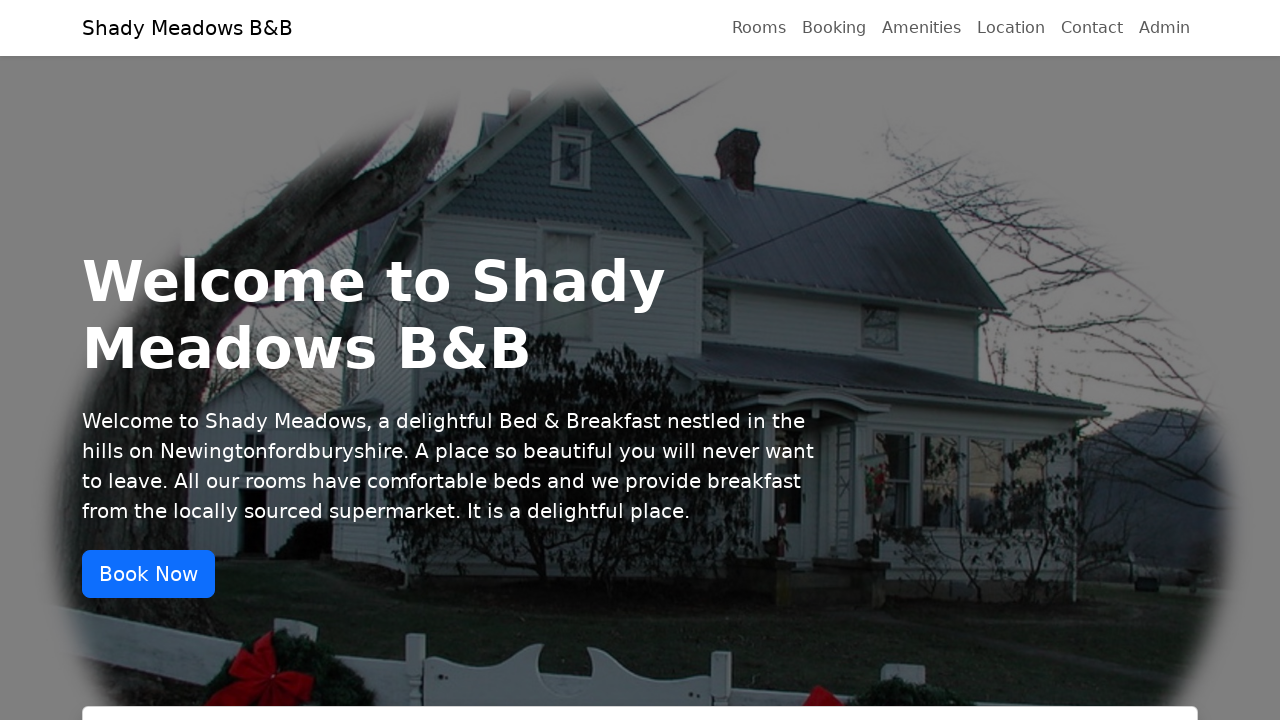